Tests redirect functionality by clicking a redirect link, then navigating through various HTTP status code pages (200, 301, 404, 500), clicking back after each, and finally visiting a detail page.

Starting URL: http://the-internet.herokuapp.com/redirector

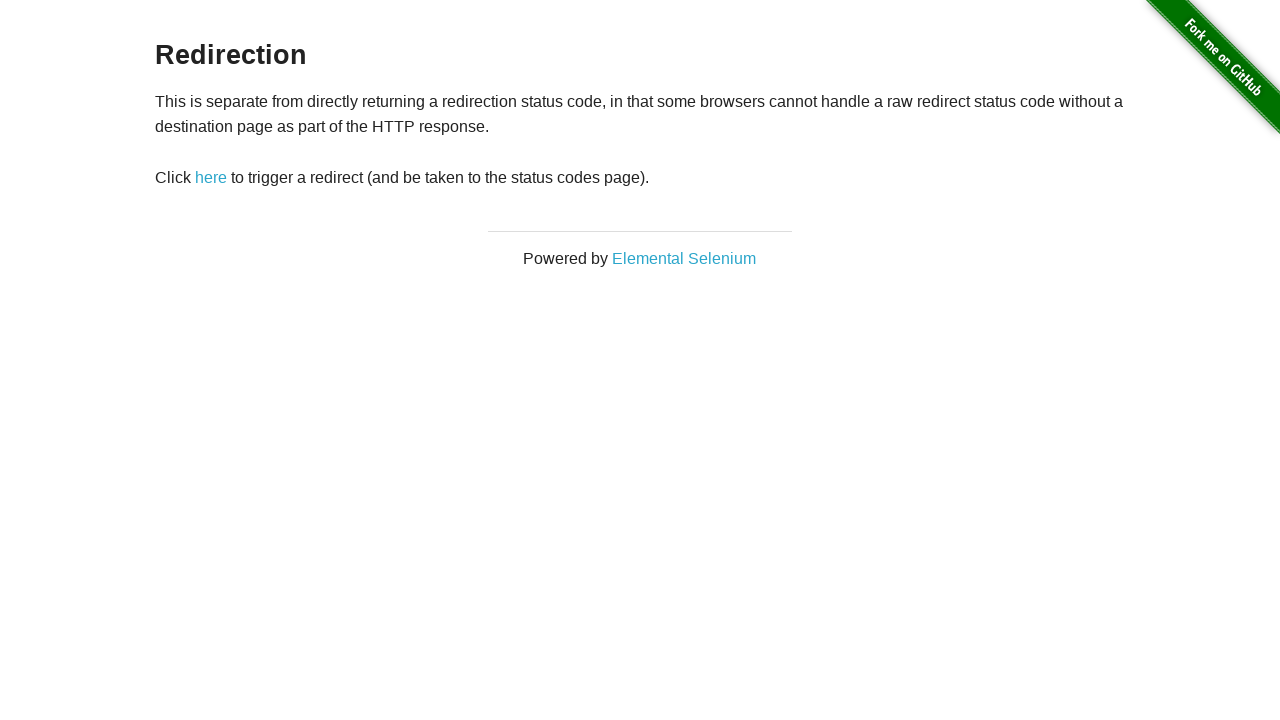

Clicked redirect link to navigate to status codes page at (211, 178) on #redirect
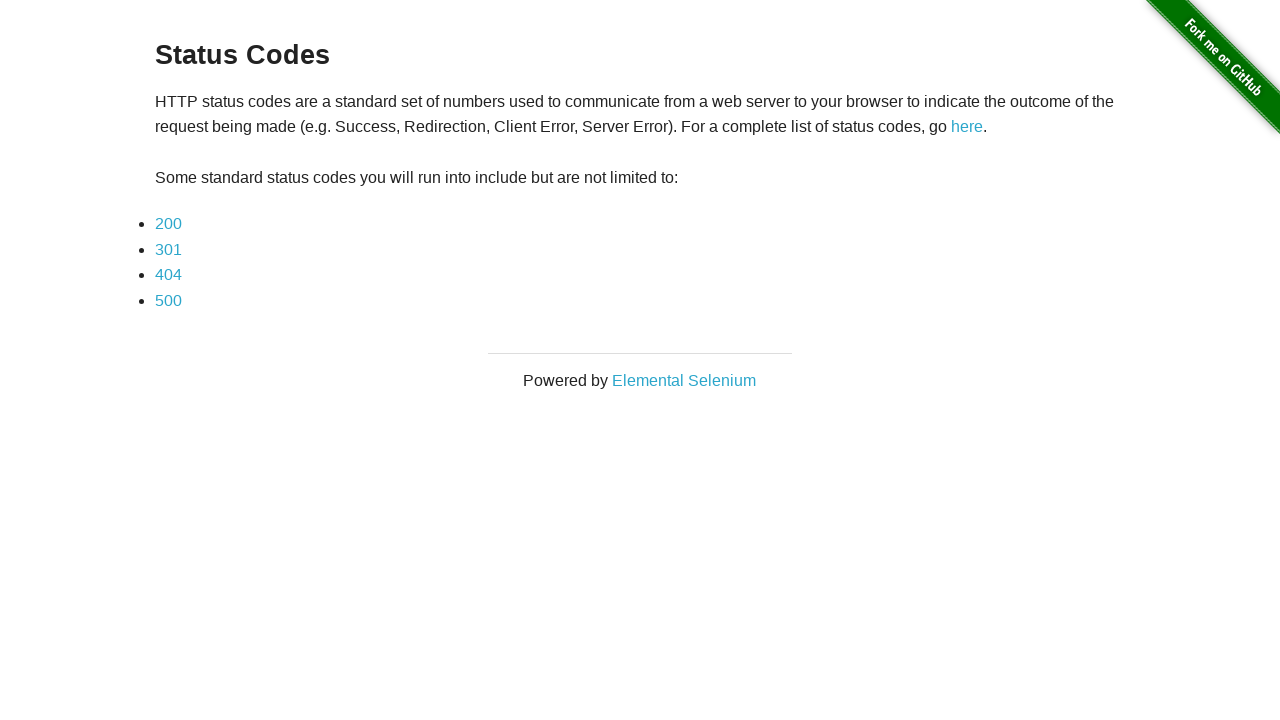

Status codes page loaded and first link is visible
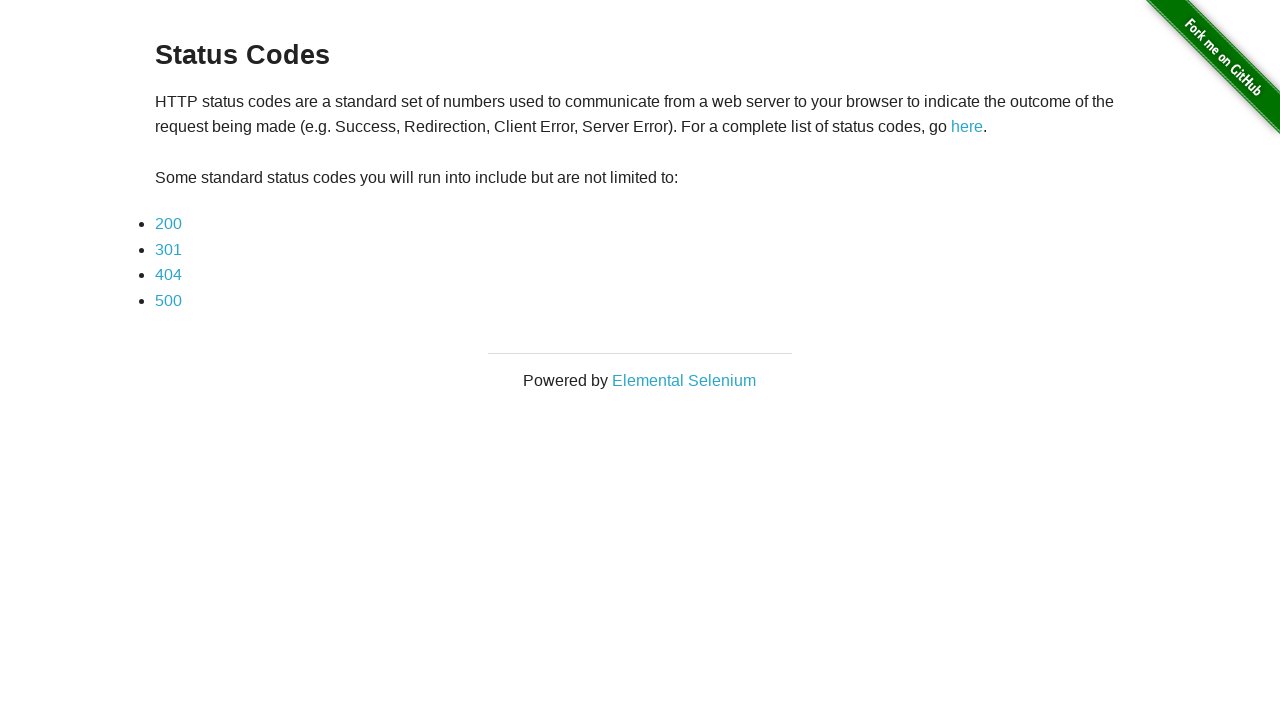

Clicked 200 status code link at (168, 224) on xpath=//*[@id="content"]/div/ul/li[1]/a
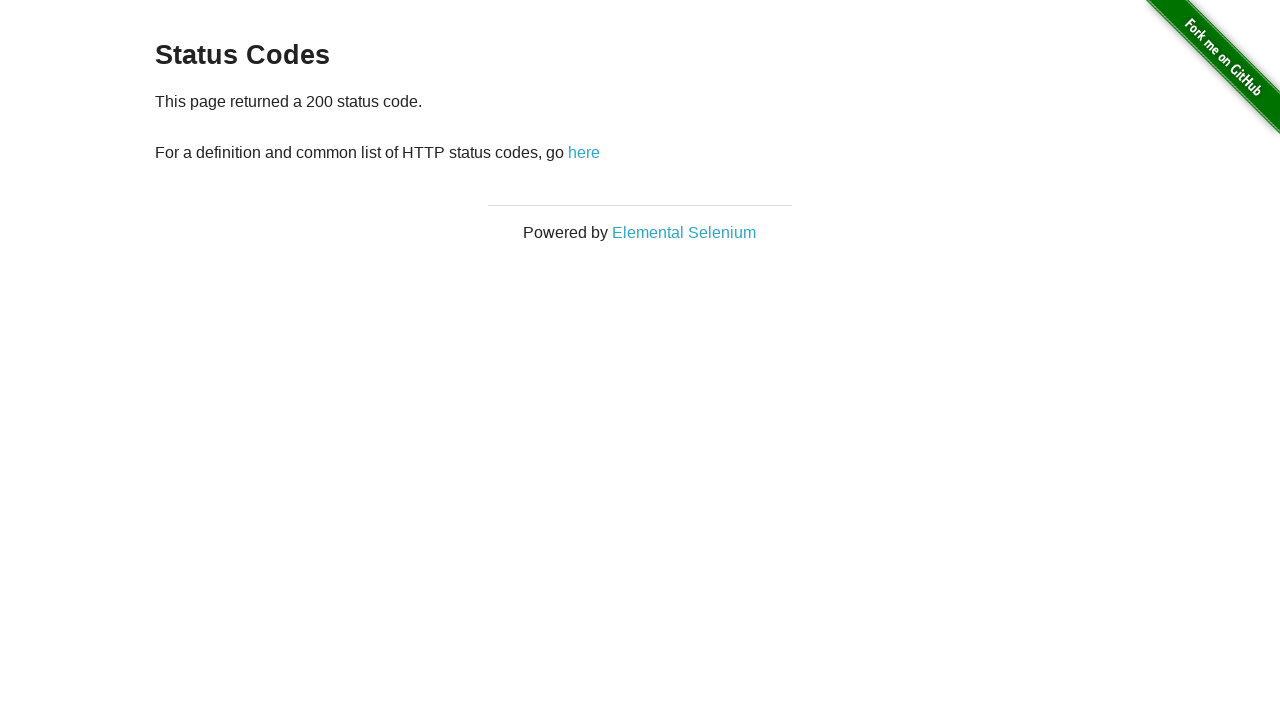

200 status code page loaded with back link visible
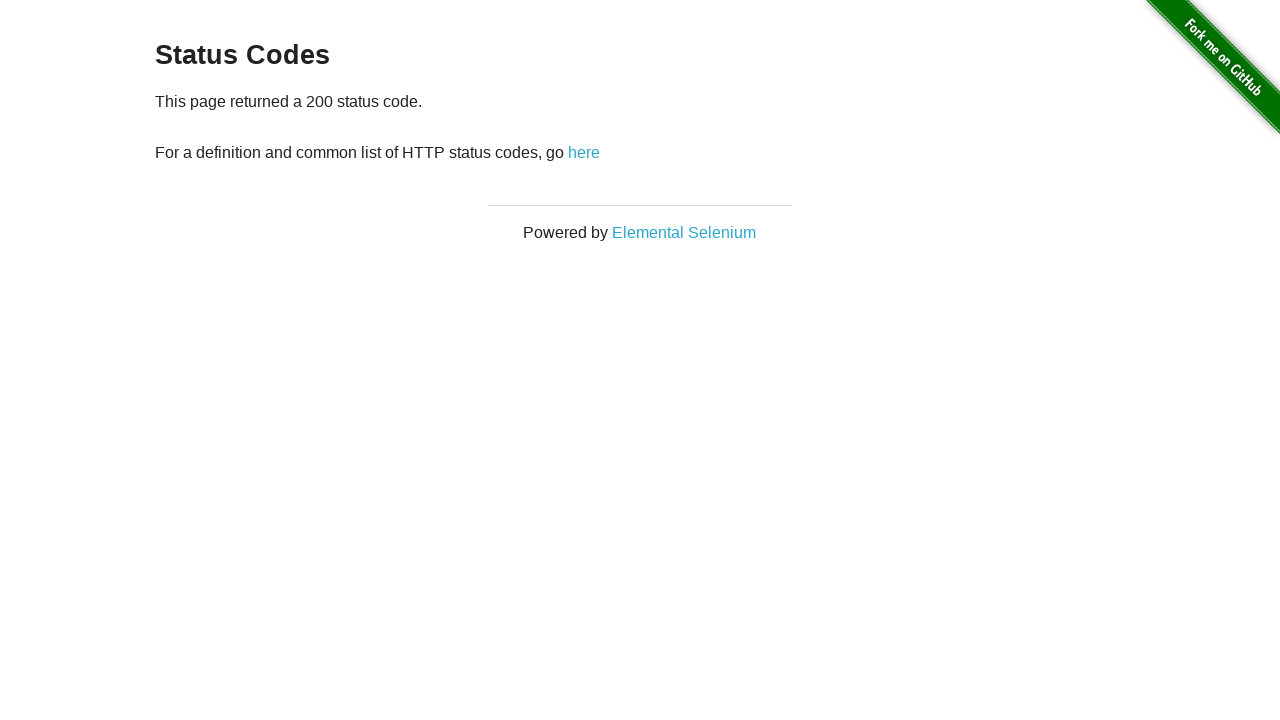

Clicked back link from 200 status code page at (584, 152) on xpath=//*[@id="content"]/div/p/a
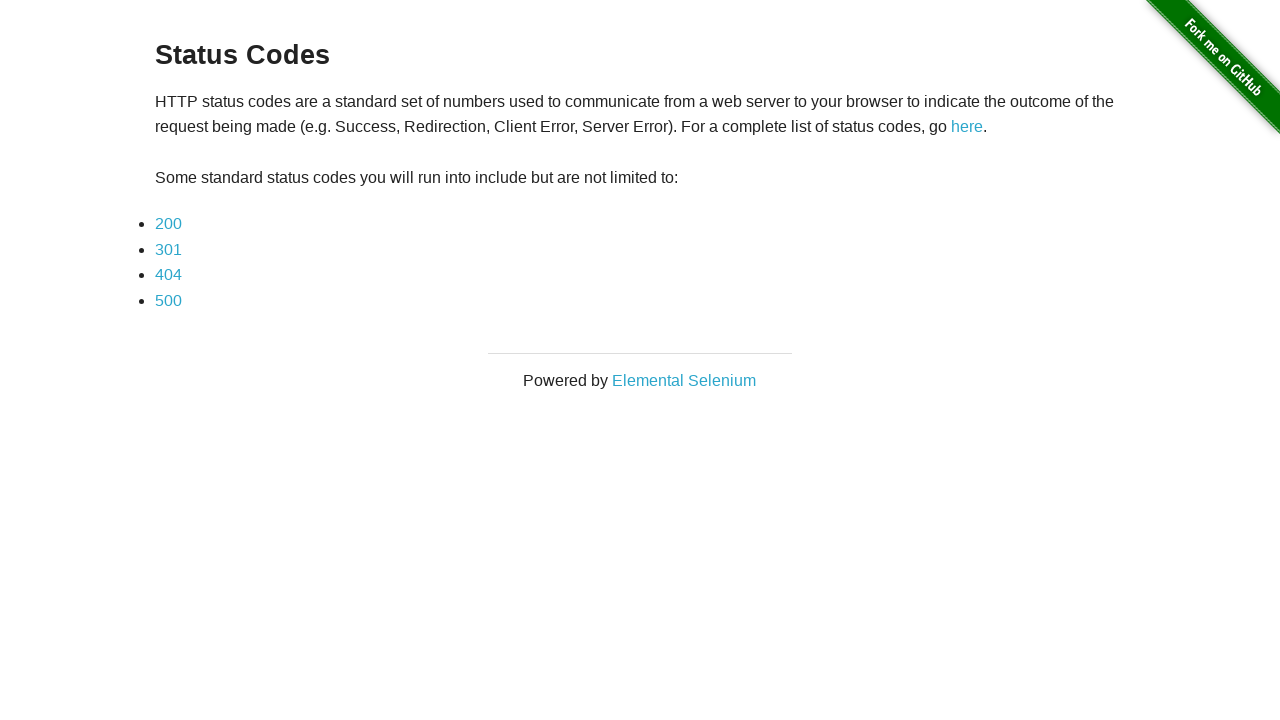

Returned to status codes page, 301 link is visible
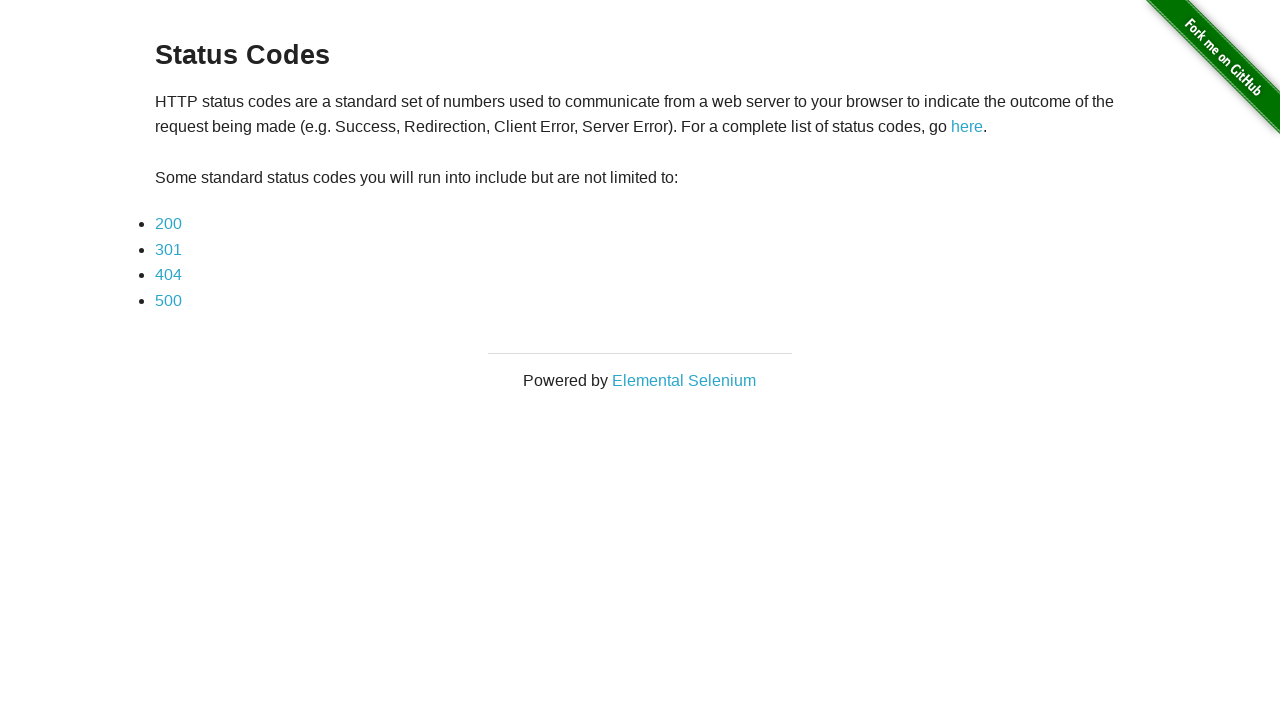

Clicked 301 status code link at (168, 249) on xpath=//*[@id="content"]/div/ul/li[2]/a
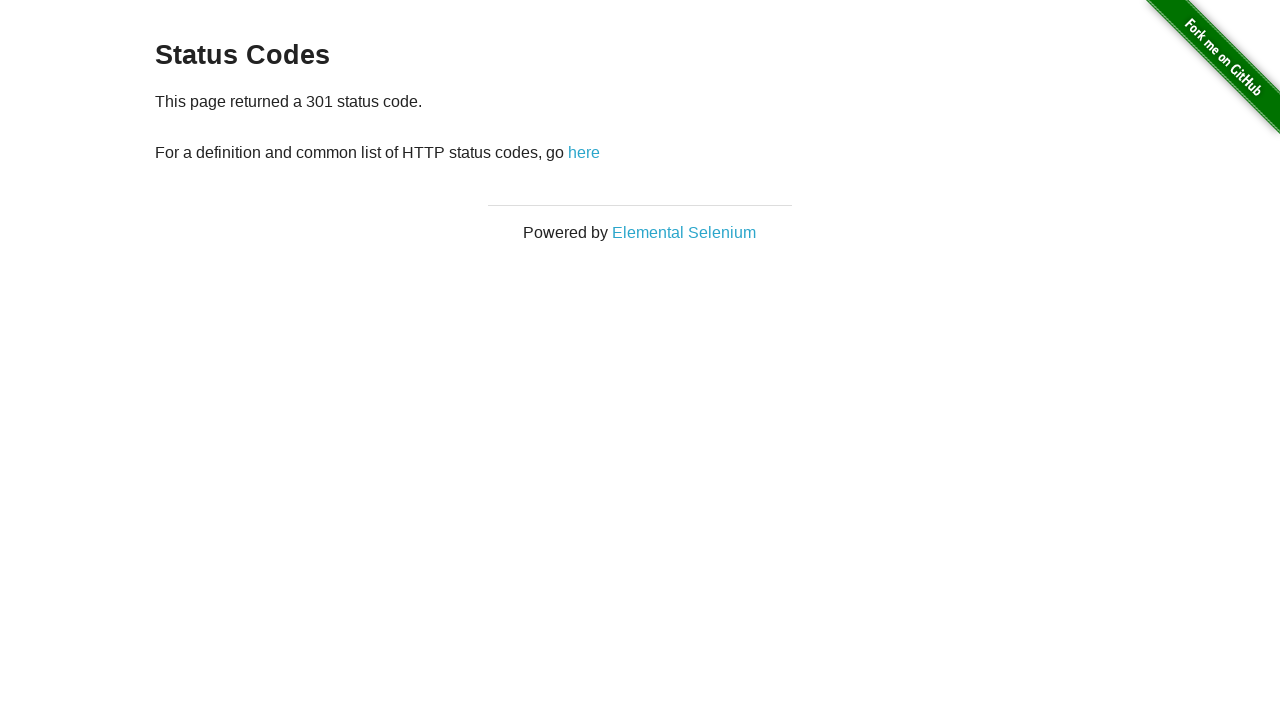

301 status code page loaded with back link visible
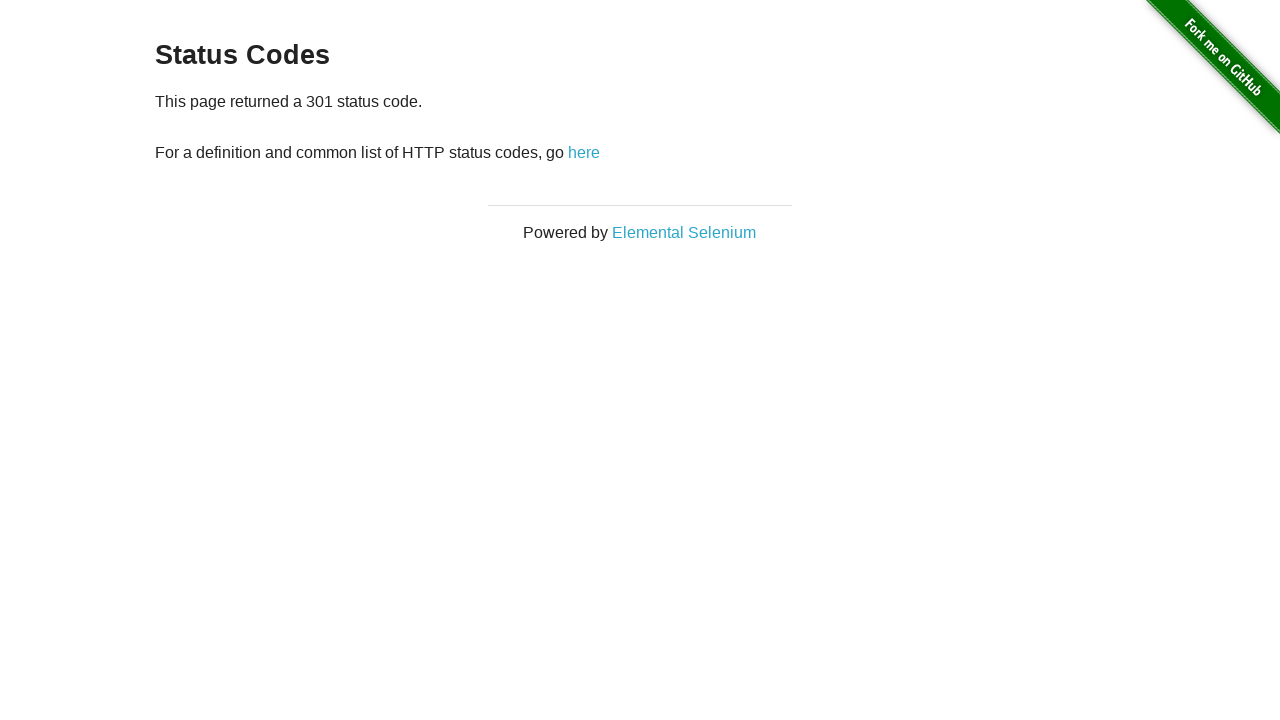

Clicked back link from 301 status code page at (584, 152) on xpath=//*[@id="content"]/div/p/a
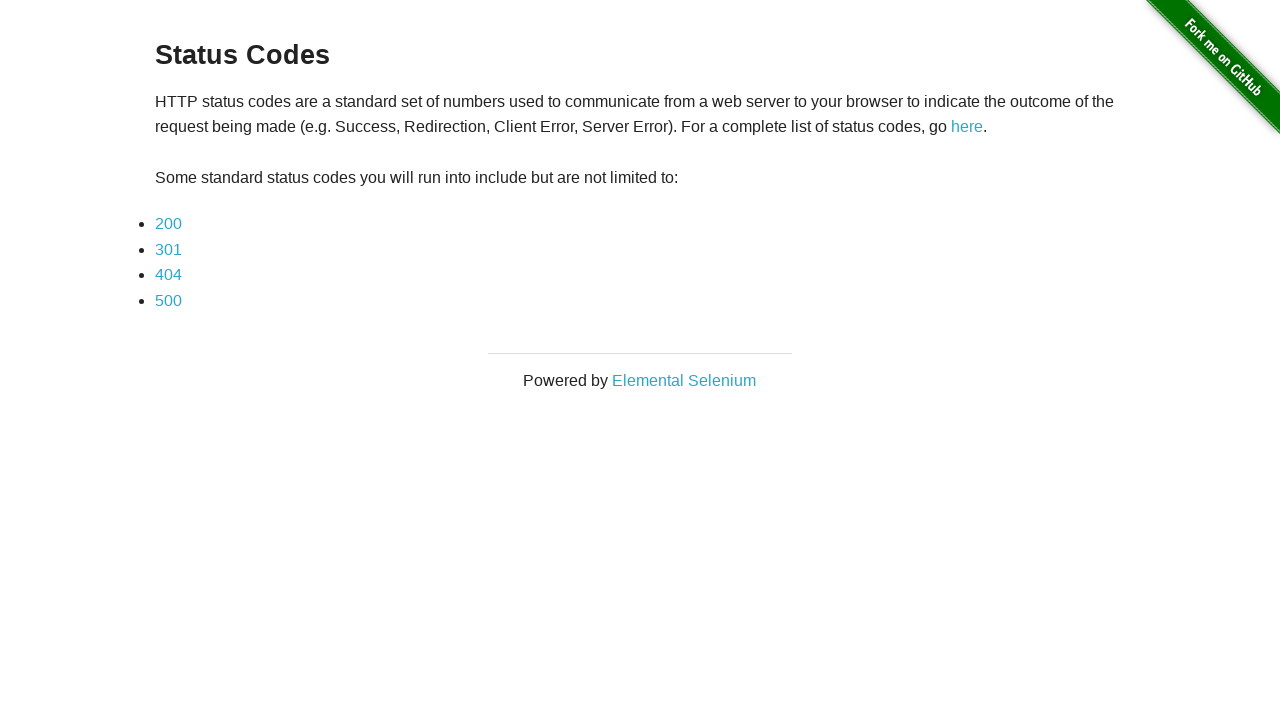

Returned to status codes page, 404 link is visible
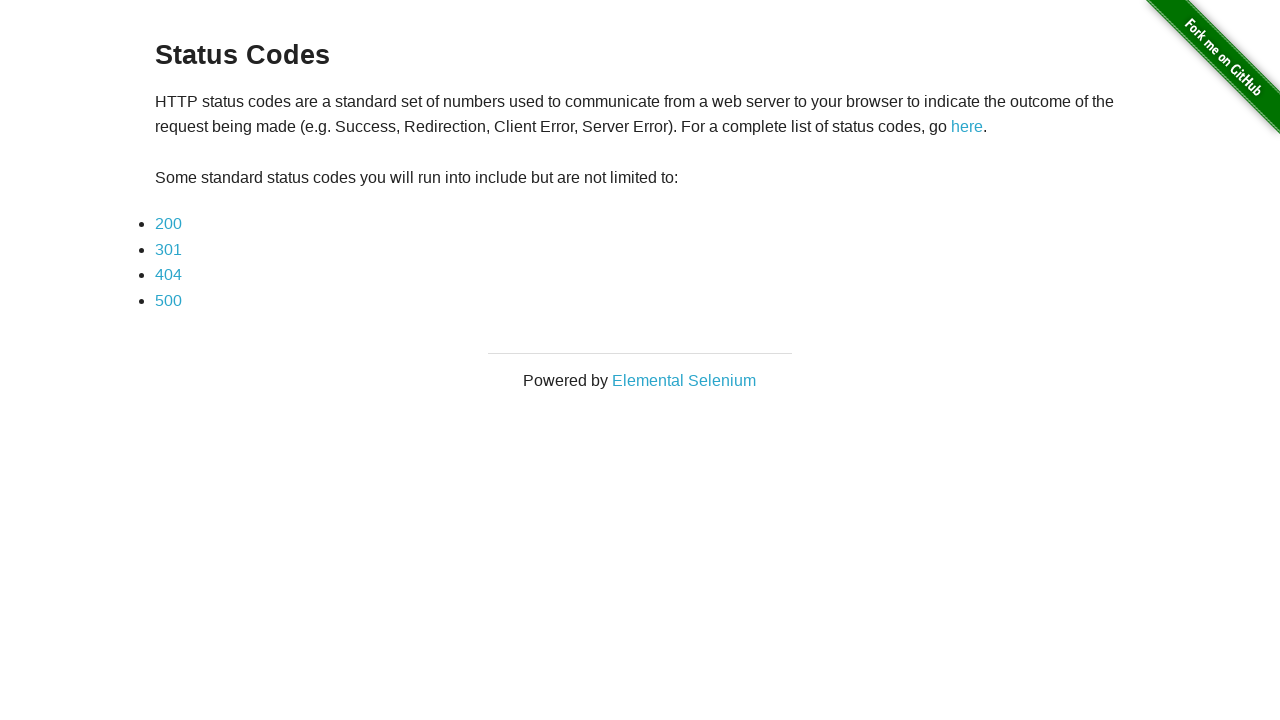

Clicked 404 status code link at (168, 275) on xpath=//*[@id="content"]/div/ul/li[3]/a
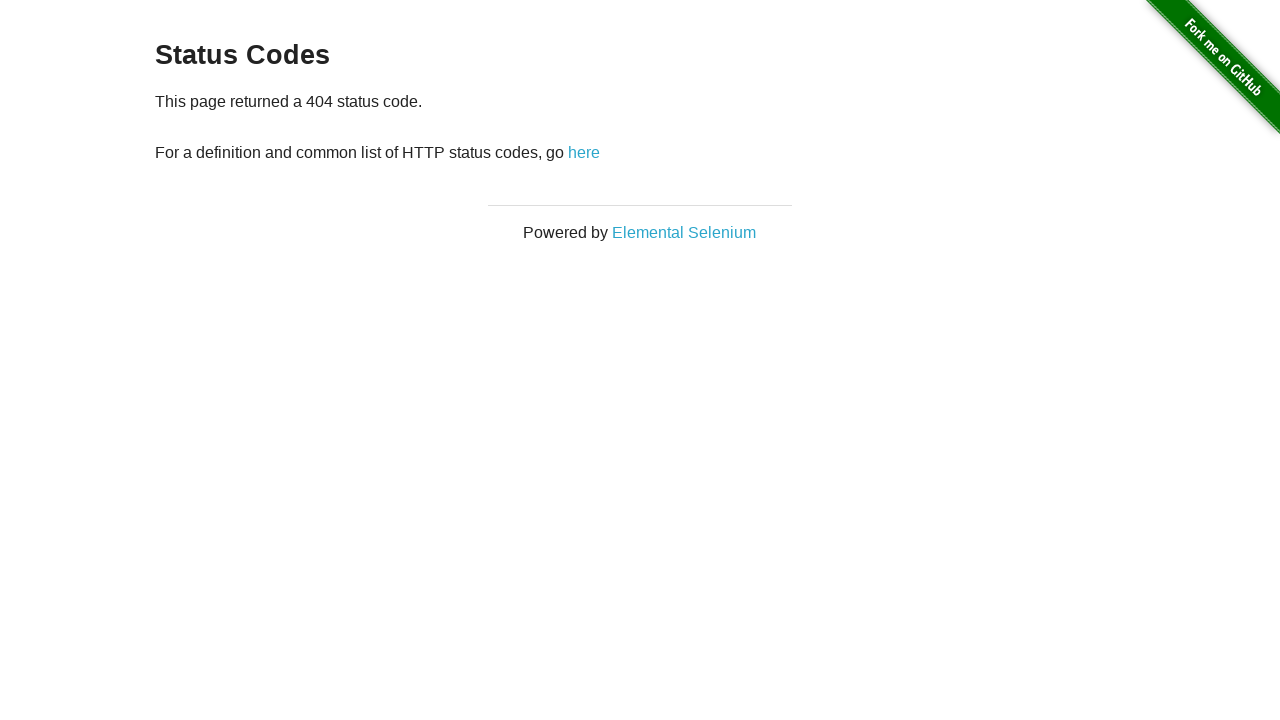

404 status code page loaded with back link visible
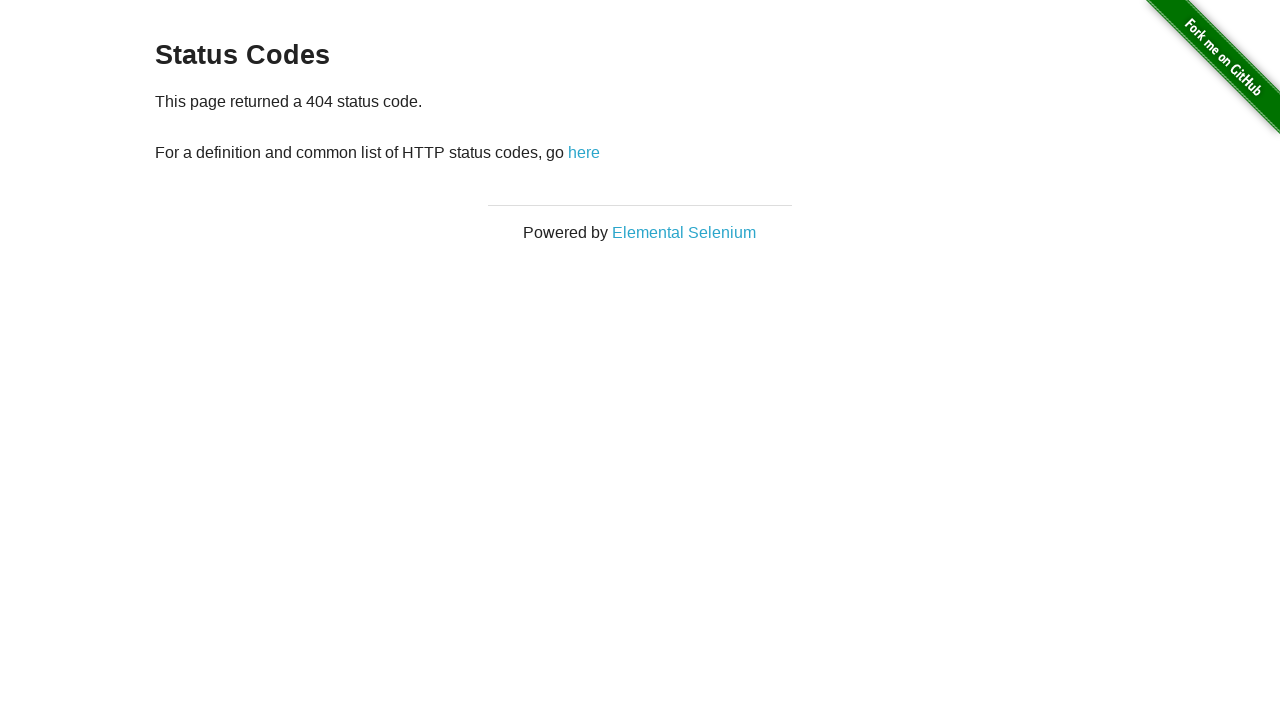

Clicked back link from 404 status code page at (584, 152) on xpath=//*[@id="content"]/div/p/a
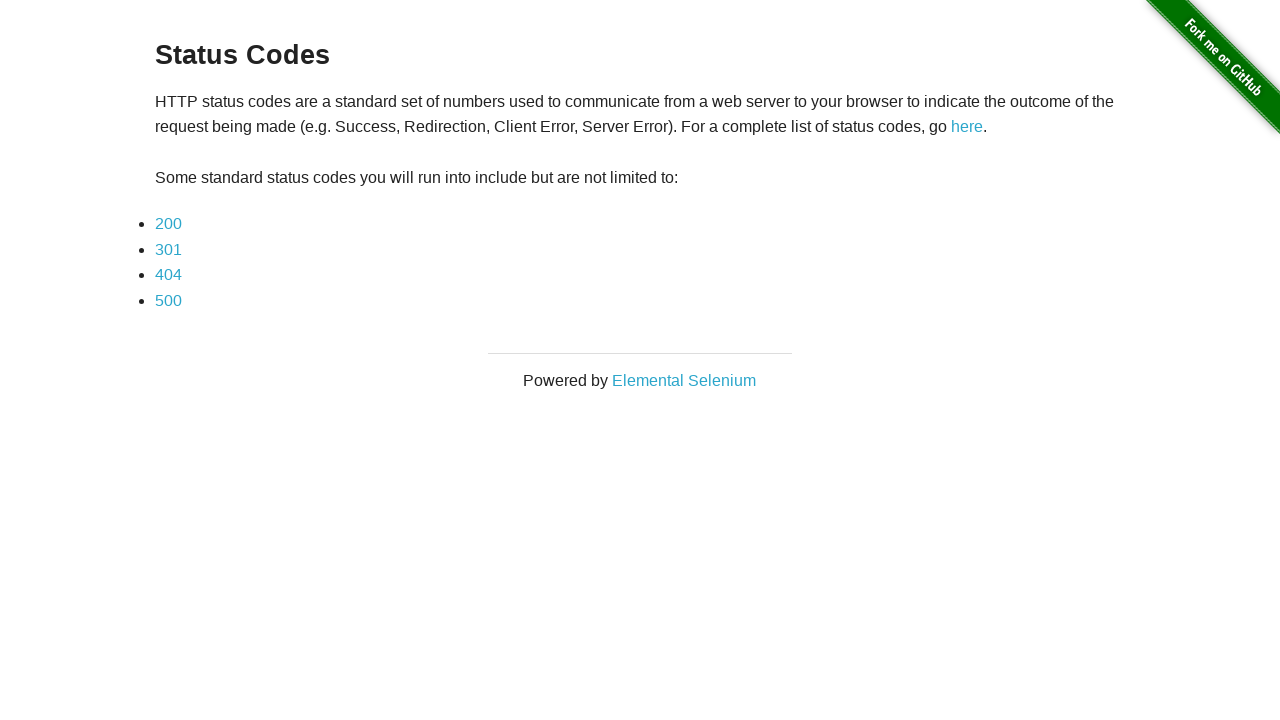

Returned to status codes page, 500 link is visible
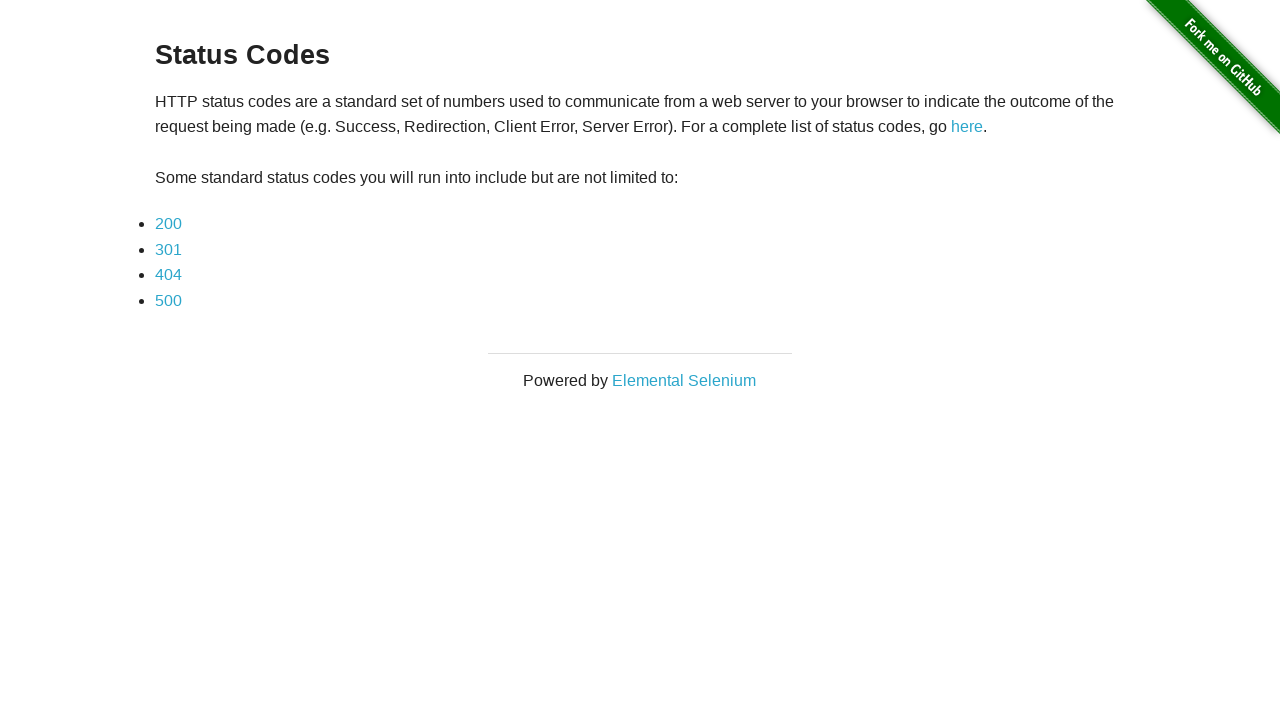

Clicked 500 status code link at (168, 300) on xpath=//*[@id="content"]/div/ul/li[4]/a
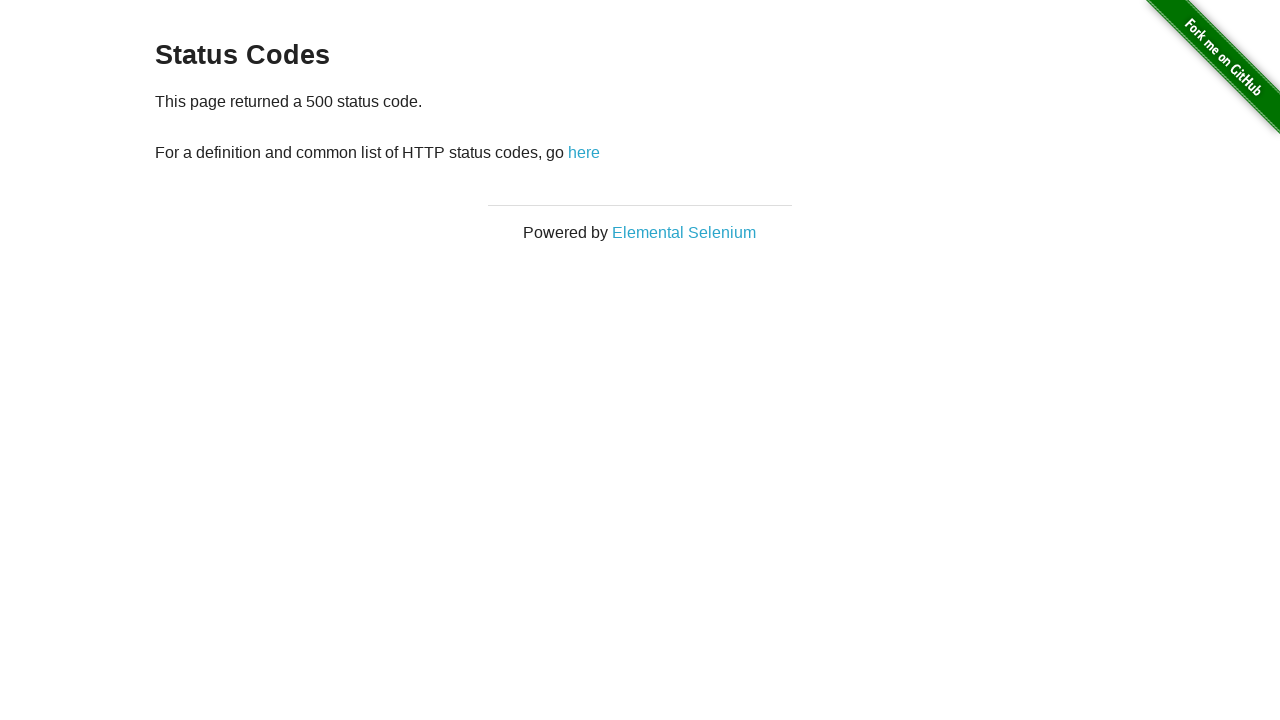

500 status code page loaded with back link visible
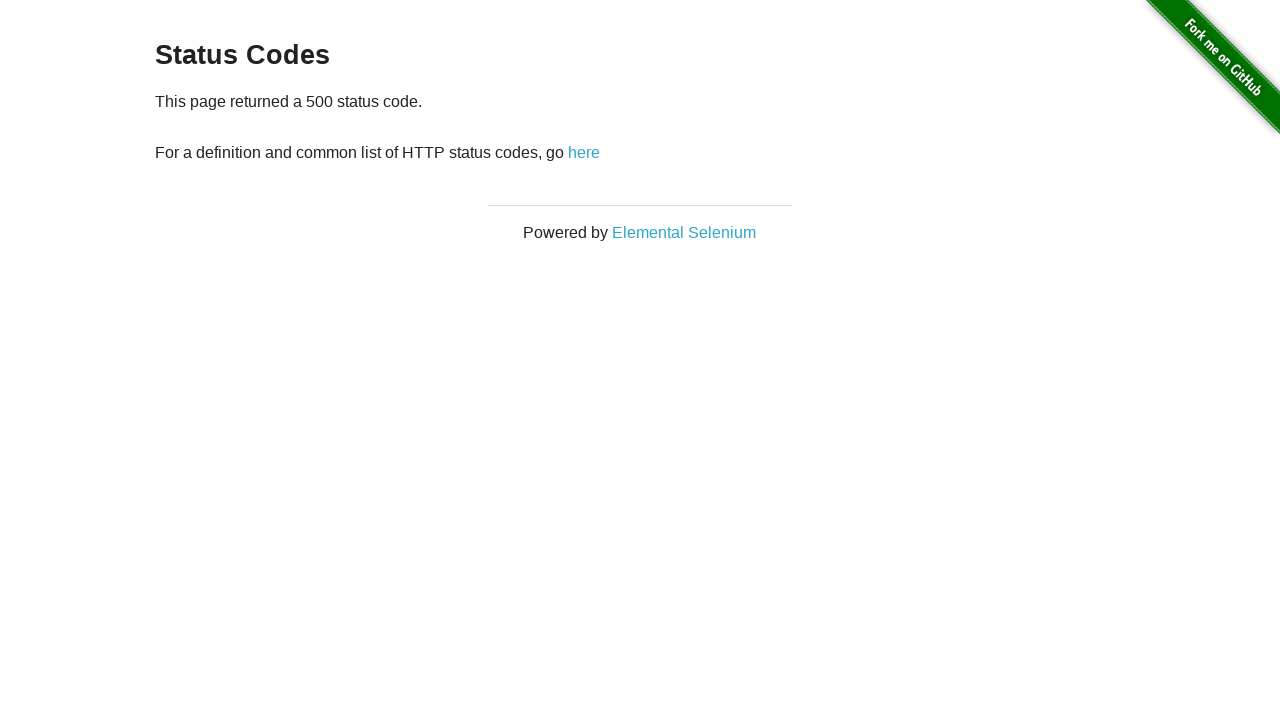

Clicked back link from 500 status code page at (584, 152) on xpath=//*[@id="content"]/div/p/a
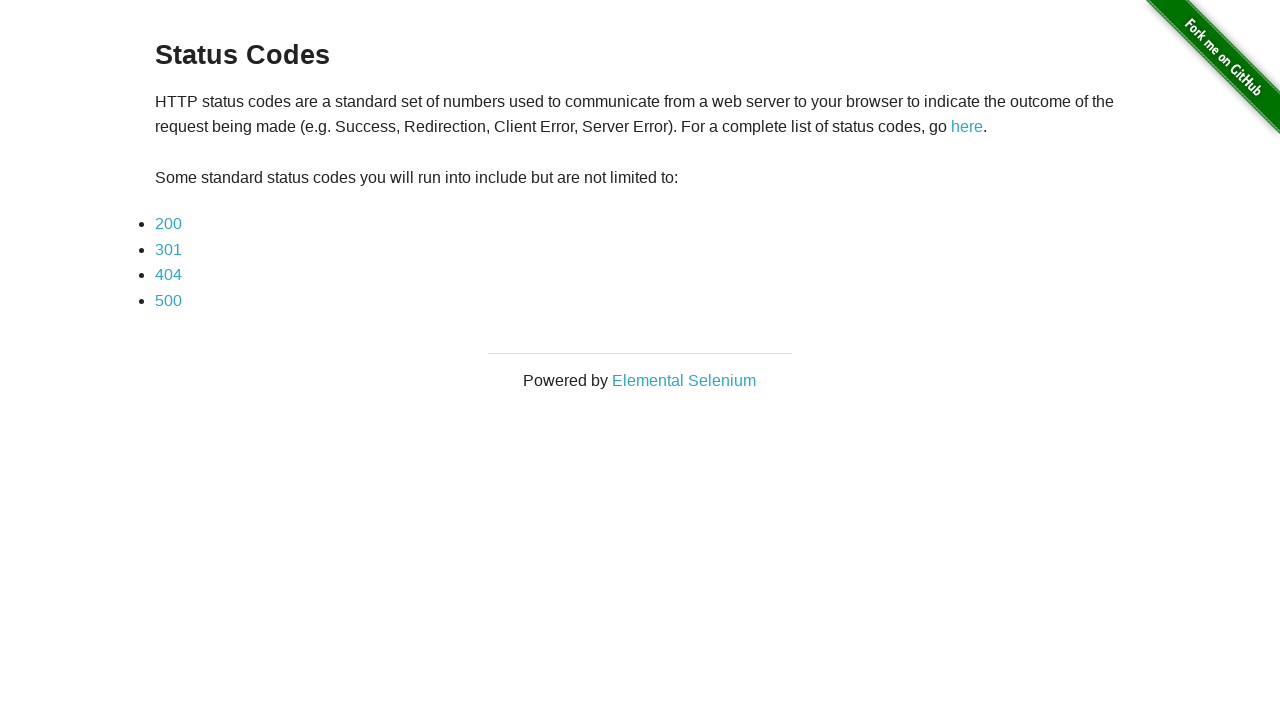

Returned to status codes page, detail page link is visible
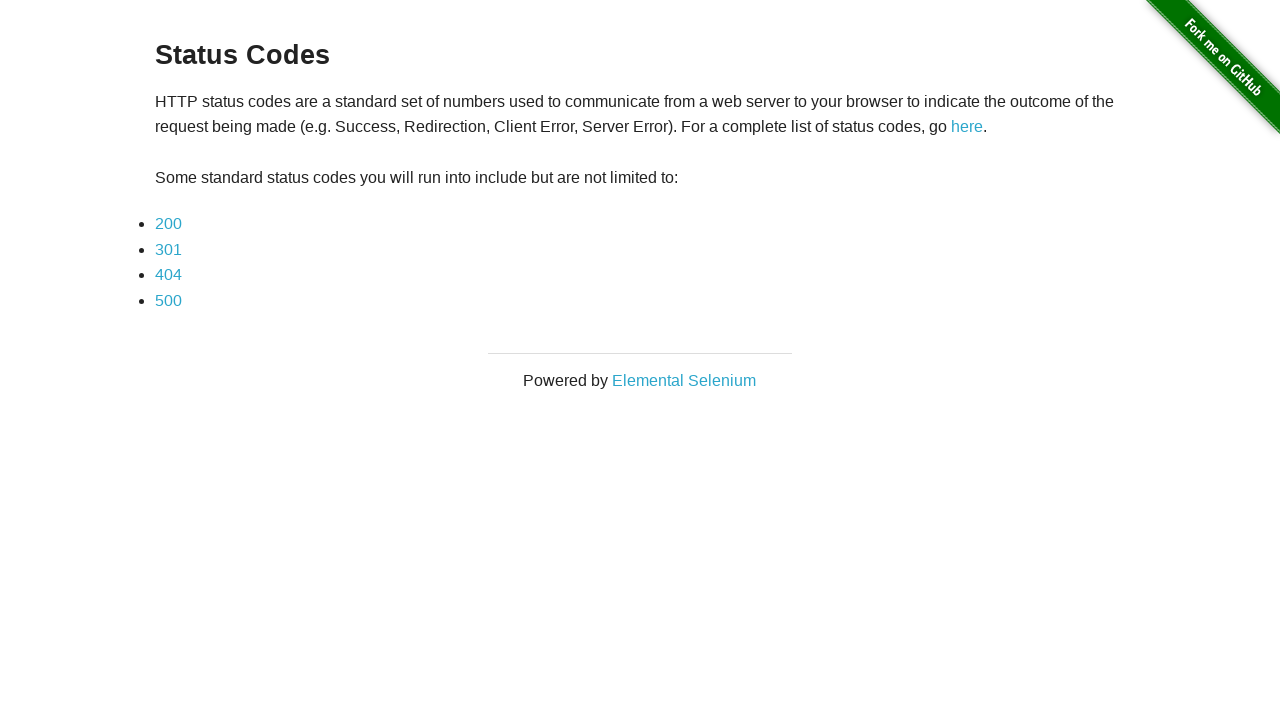

Clicked detail page link at (967, 127) on xpath=//*[@id="content"]/div/p[1]/a
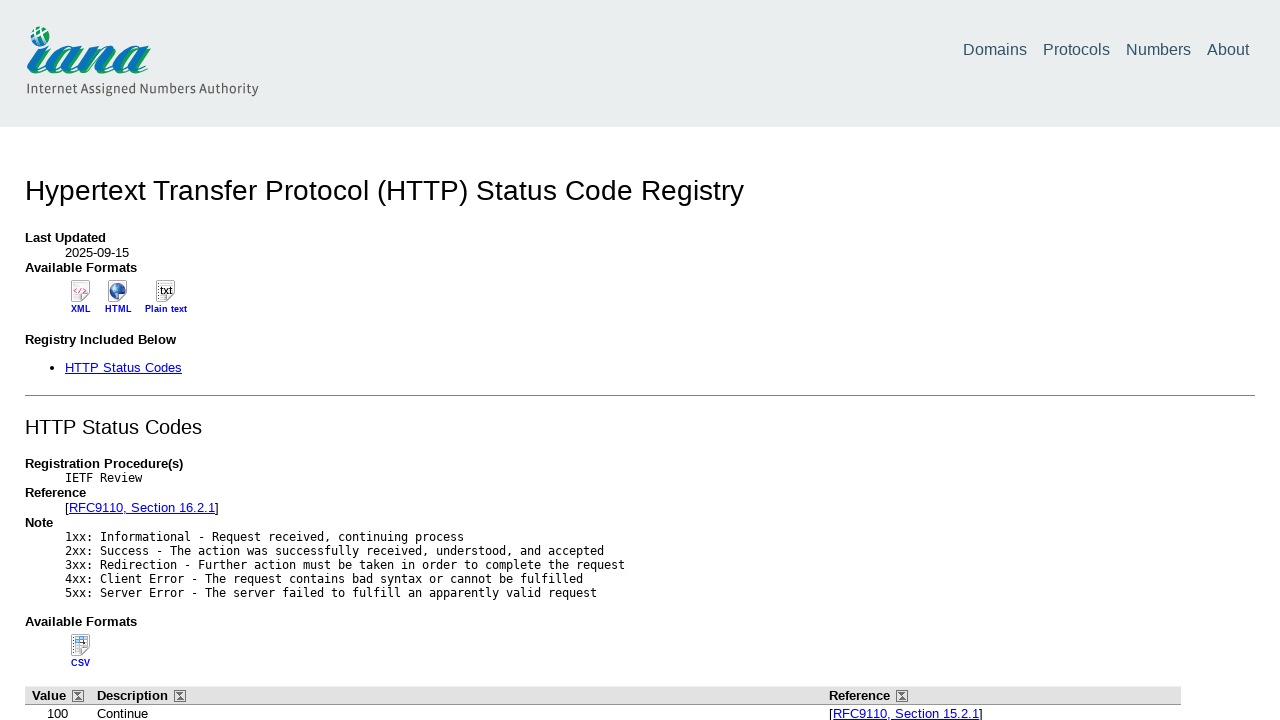

Detail page loaded successfully
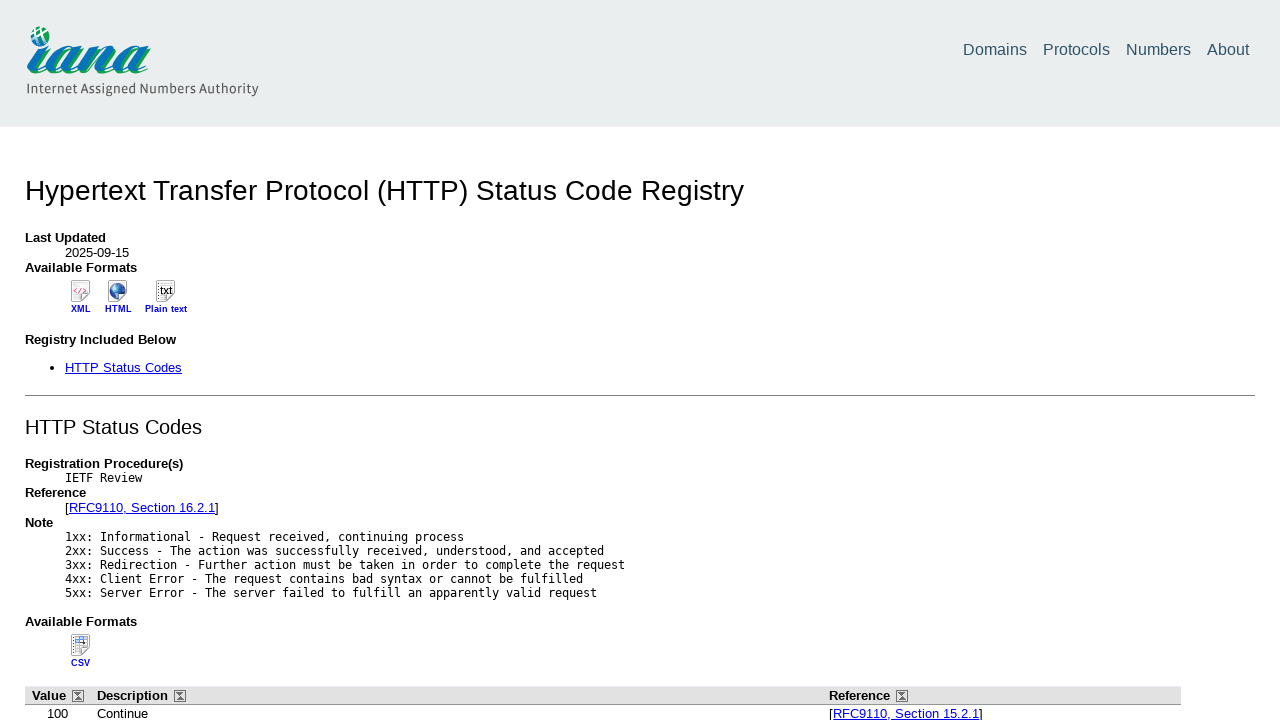

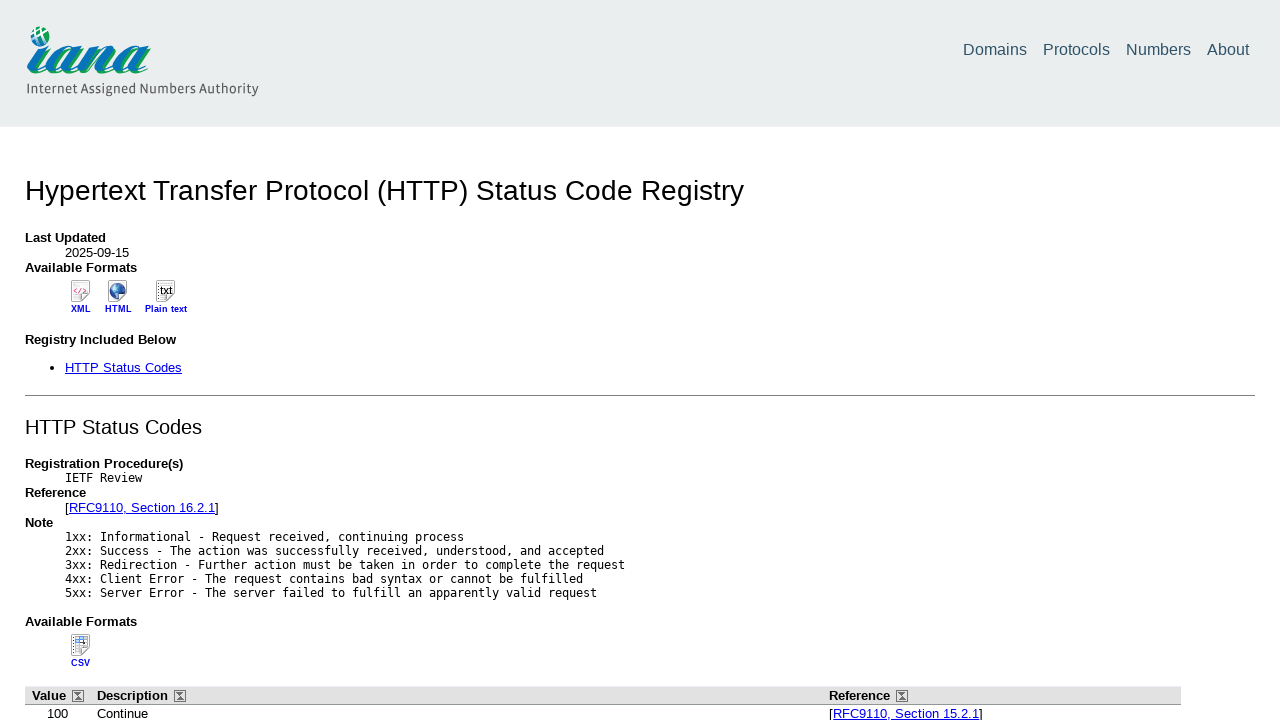